Tests that Clear completed button is hidden when there are no completed items

Starting URL: https://demo.playwright.dev/todomvc

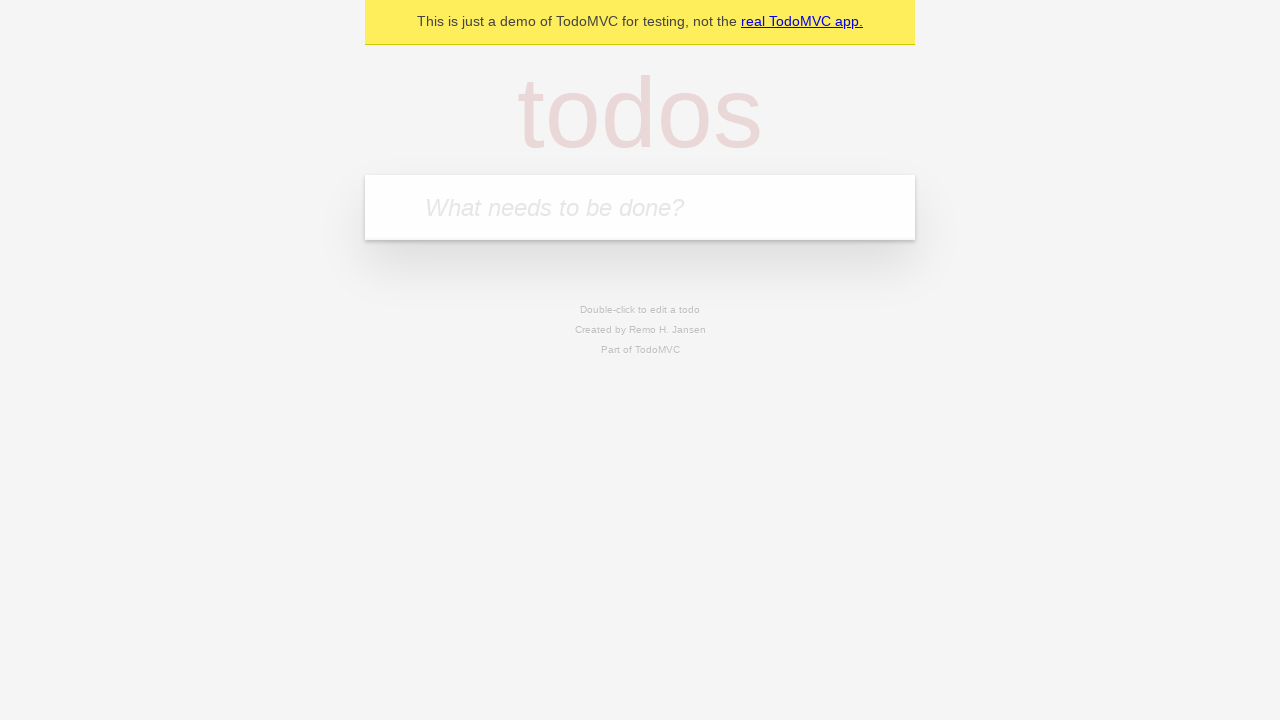

Filled todo input with 'buy some cheese' on internal:attr=[placeholder="What needs to be done?"i]
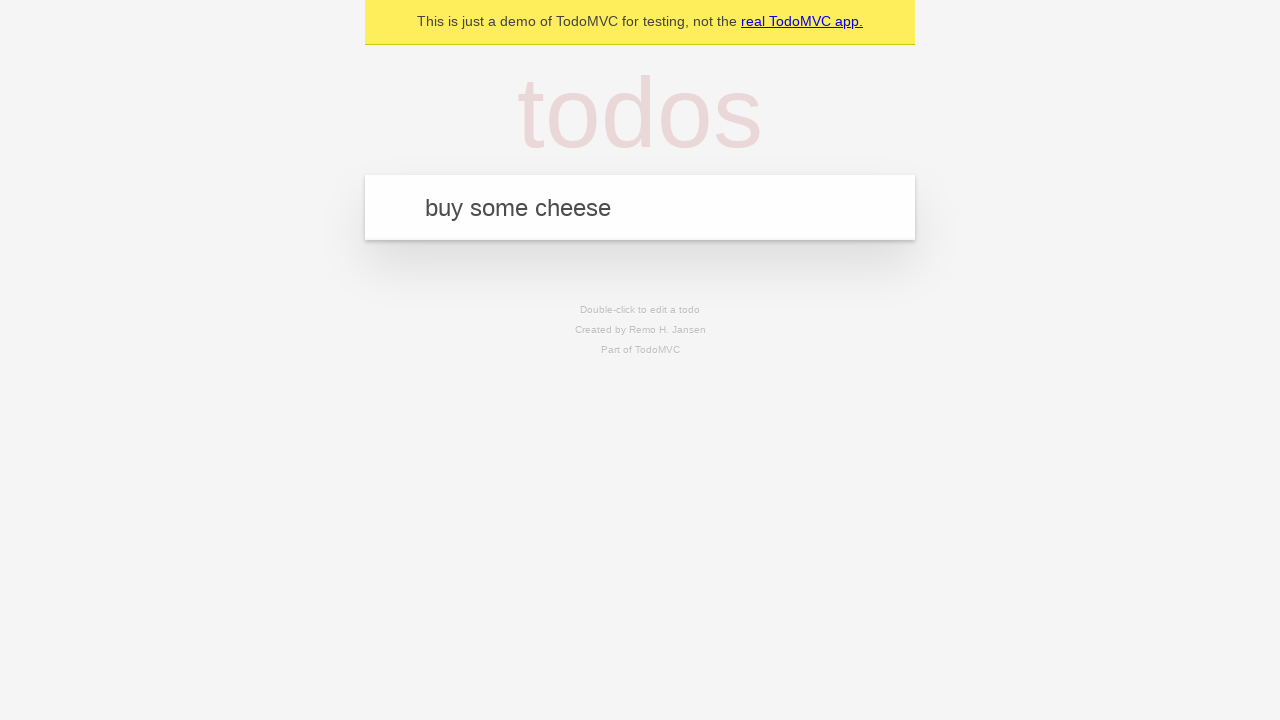

Pressed Enter to add todo 'buy some cheese' on internal:attr=[placeholder="What needs to be done?"i]
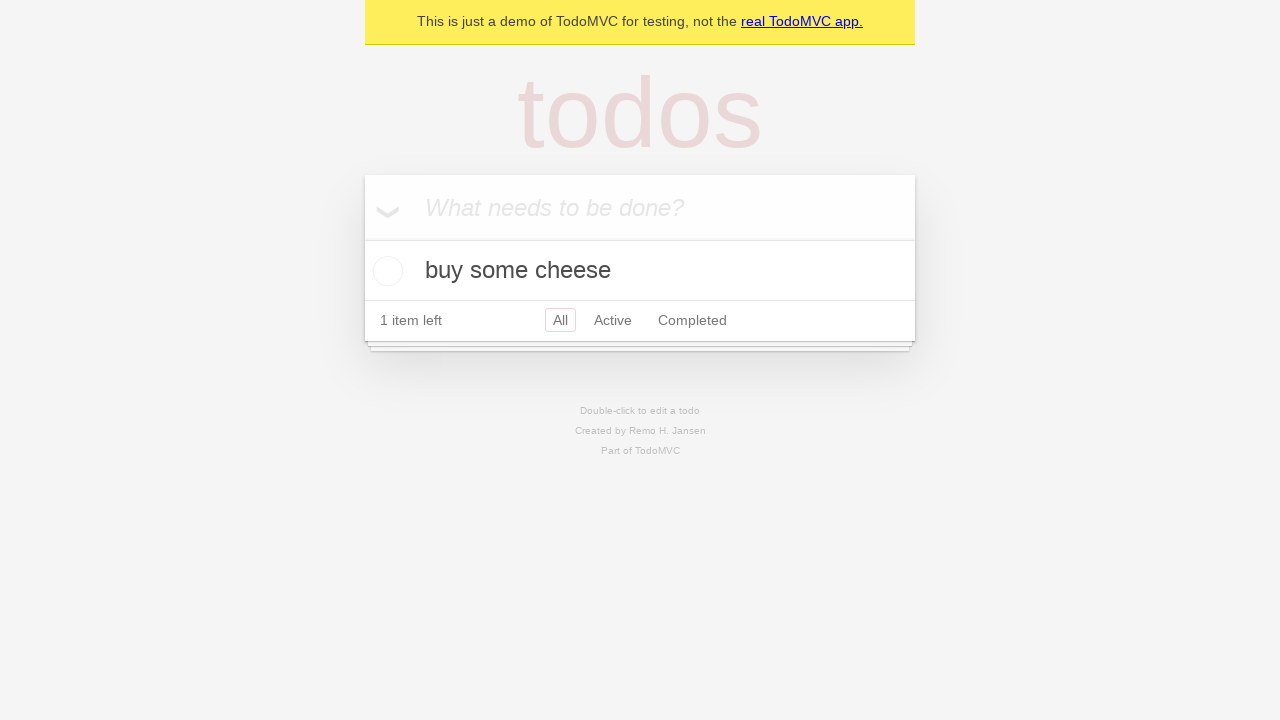

Filled todo input with 'feed the cat' on internal:attr=[placeholder="What needs to be done?"i]
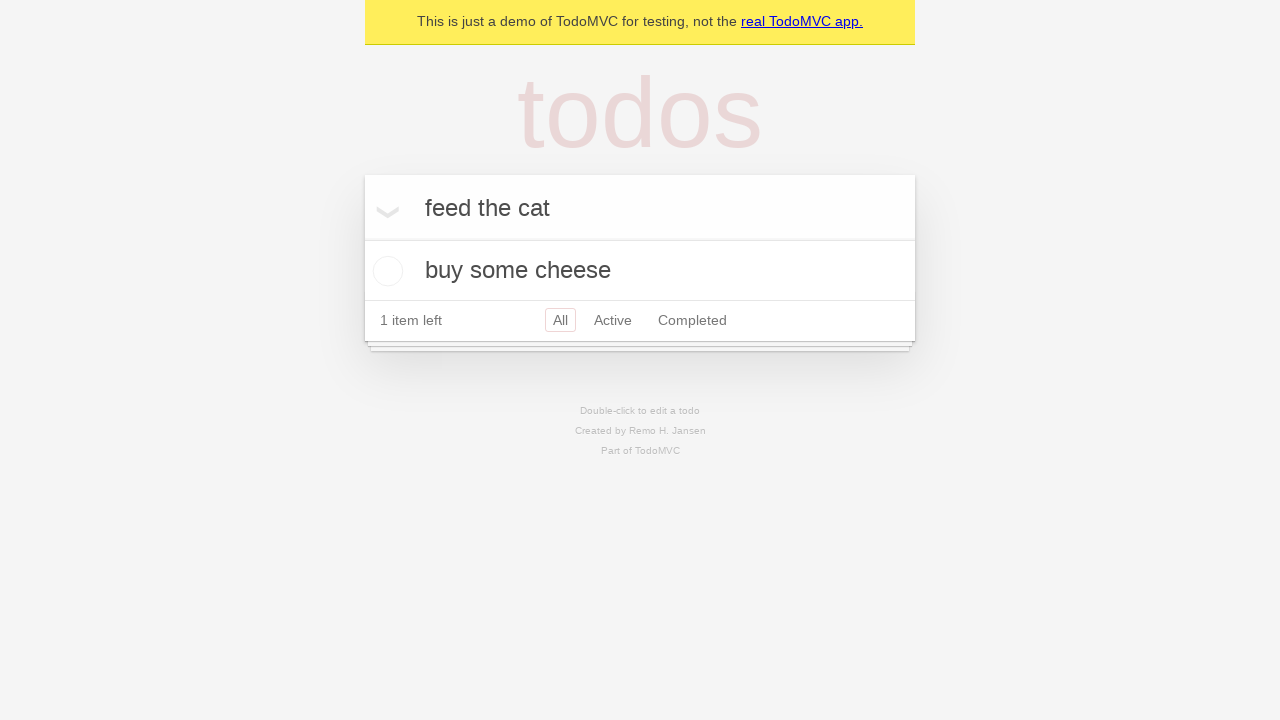

Pressed Enter to add todo 'feed the cat' on internal:attr=[placeholder="What needs to be done?"i]
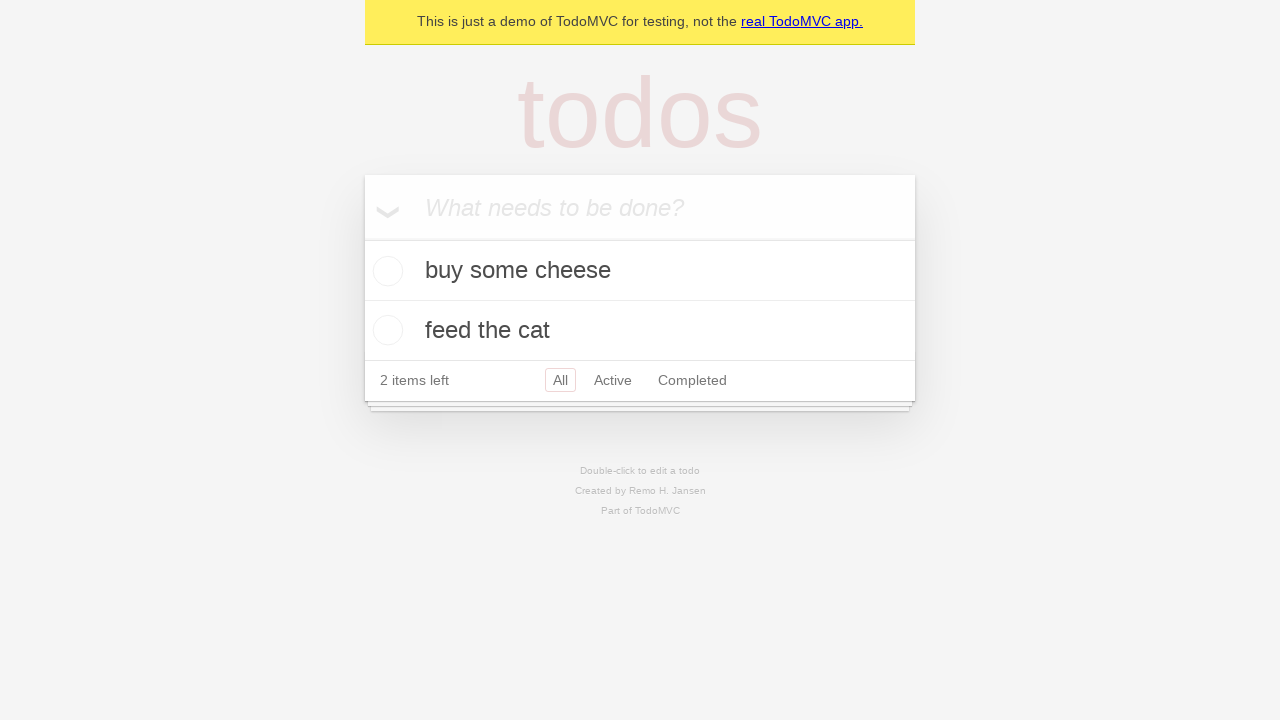

Filled todo input with 'book a doctors appointment' on internal:attr=[placeholder="What needs to be done?"i]
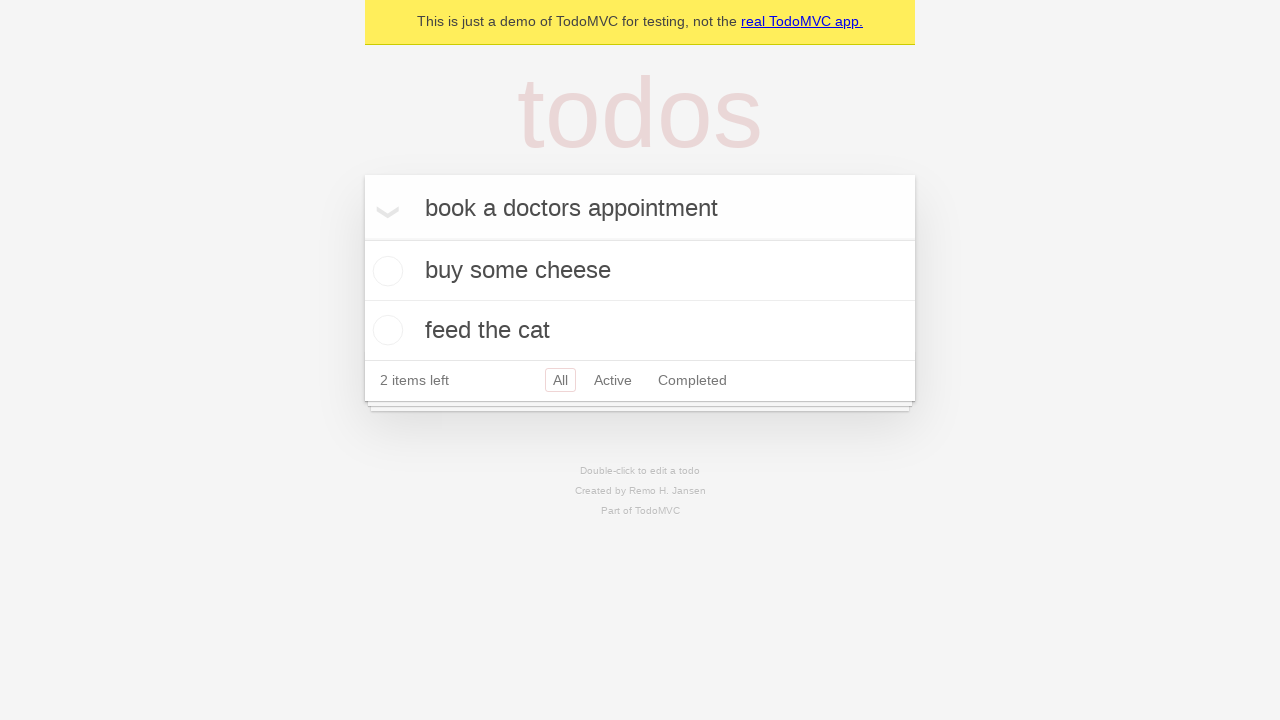

Pressed Enter to add todo 'book a doctors appointment' on internal:attr=[placeholder="What needs to be done?"i]
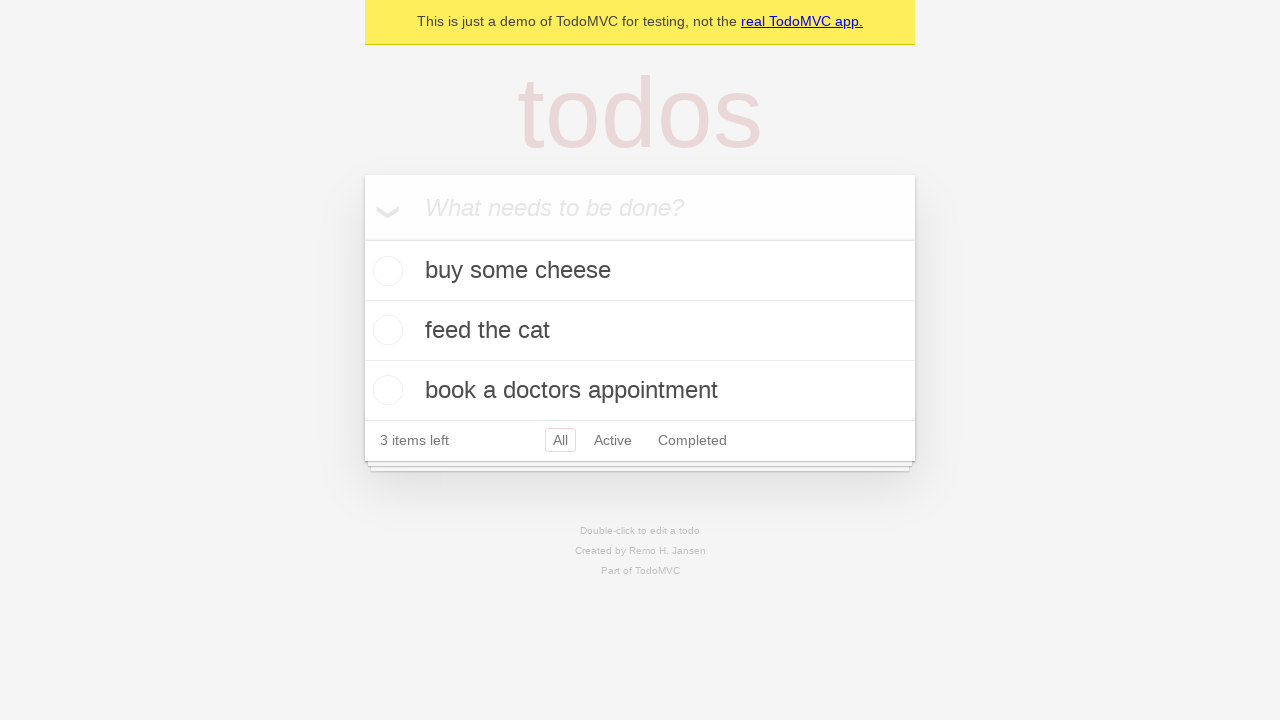

Checked the first todo item as completed at (385, 271) on .todo-list li .toggle >> nth=0
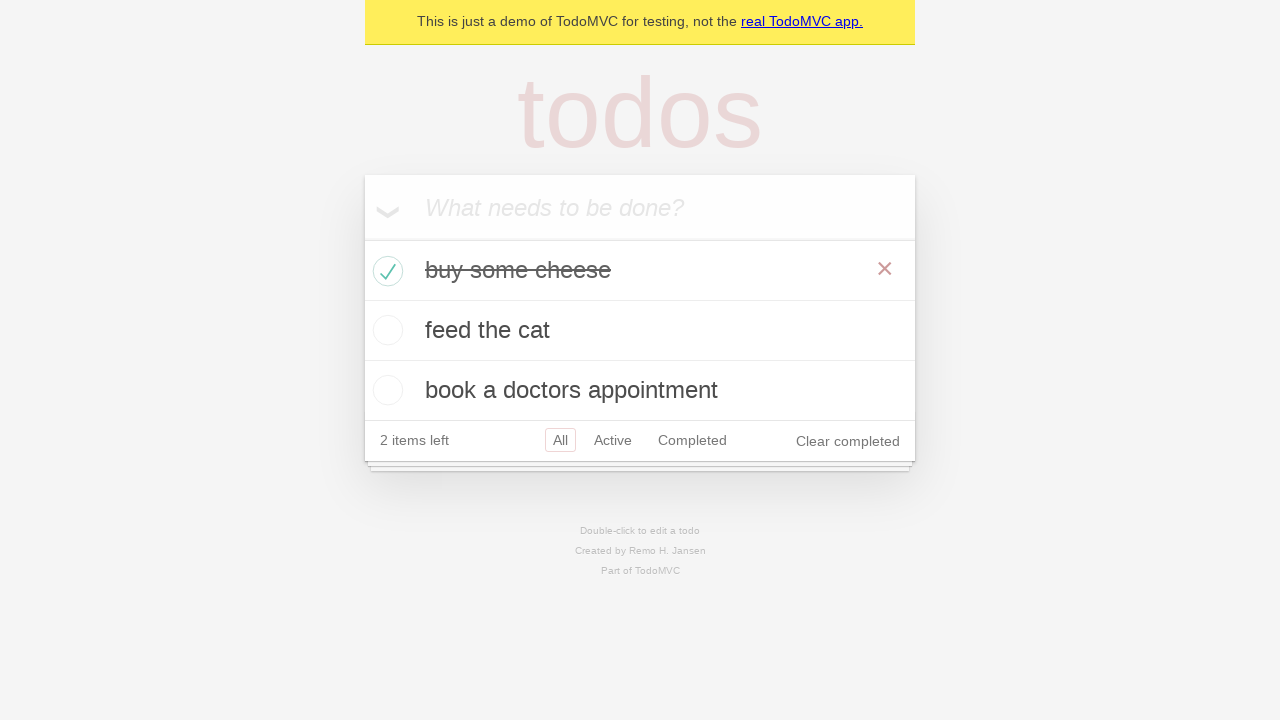

Clicked 'Clear completed' button at (848, 441) on internal:role=button[name="Clear completed"i]
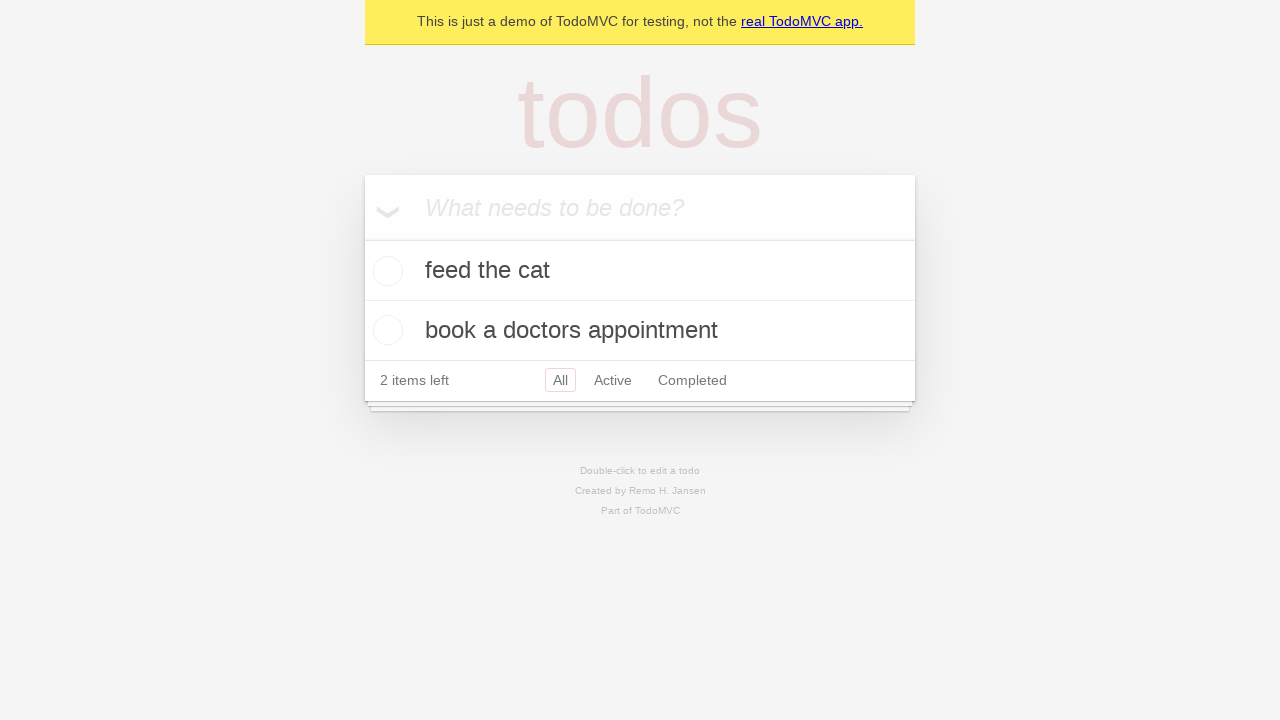

Verified that 'Clear completed' button is hidden when no completed items remain
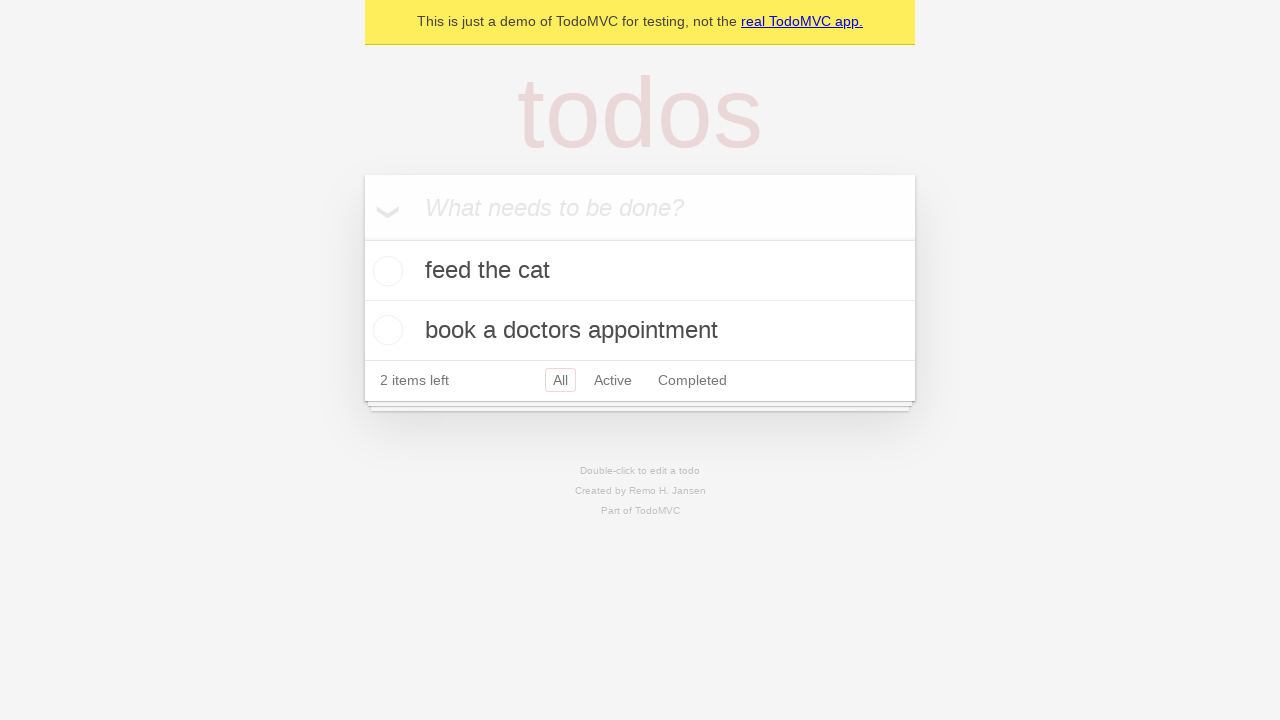

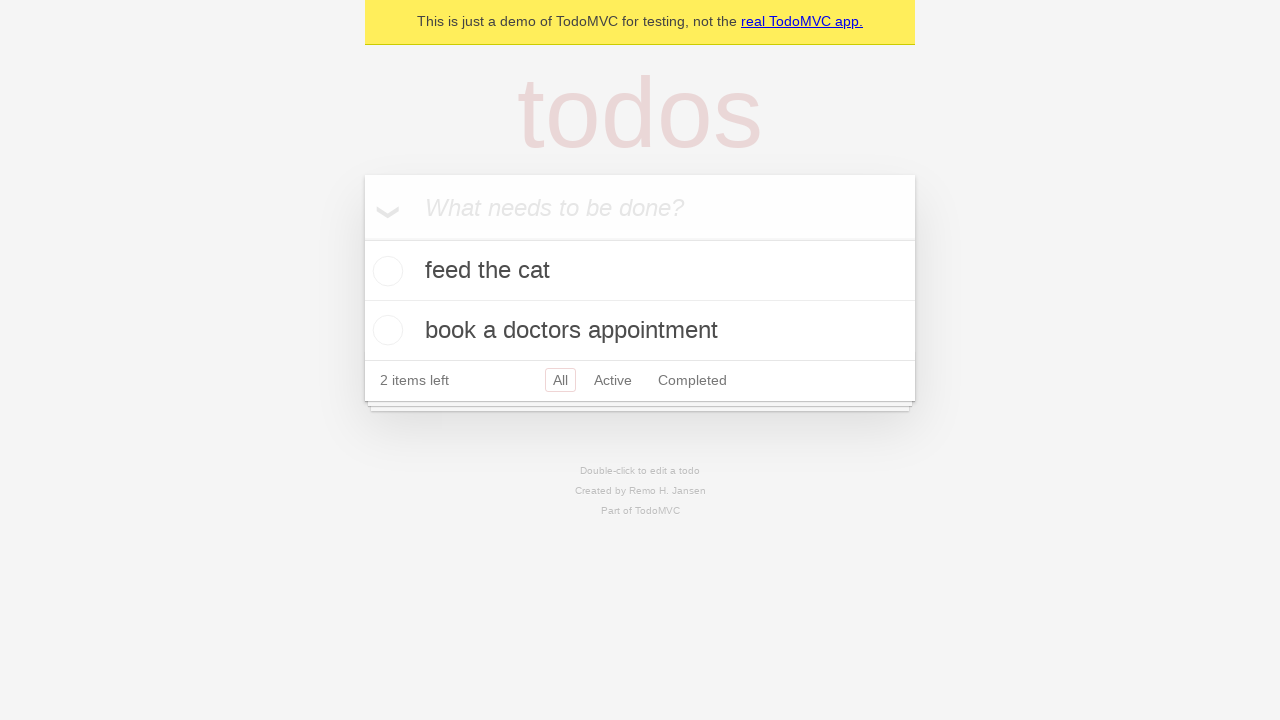